Tests browser navigation by clicking on Contact link, then using back and forward navigation buttons

Starting URL: https://www.techlistic.com/

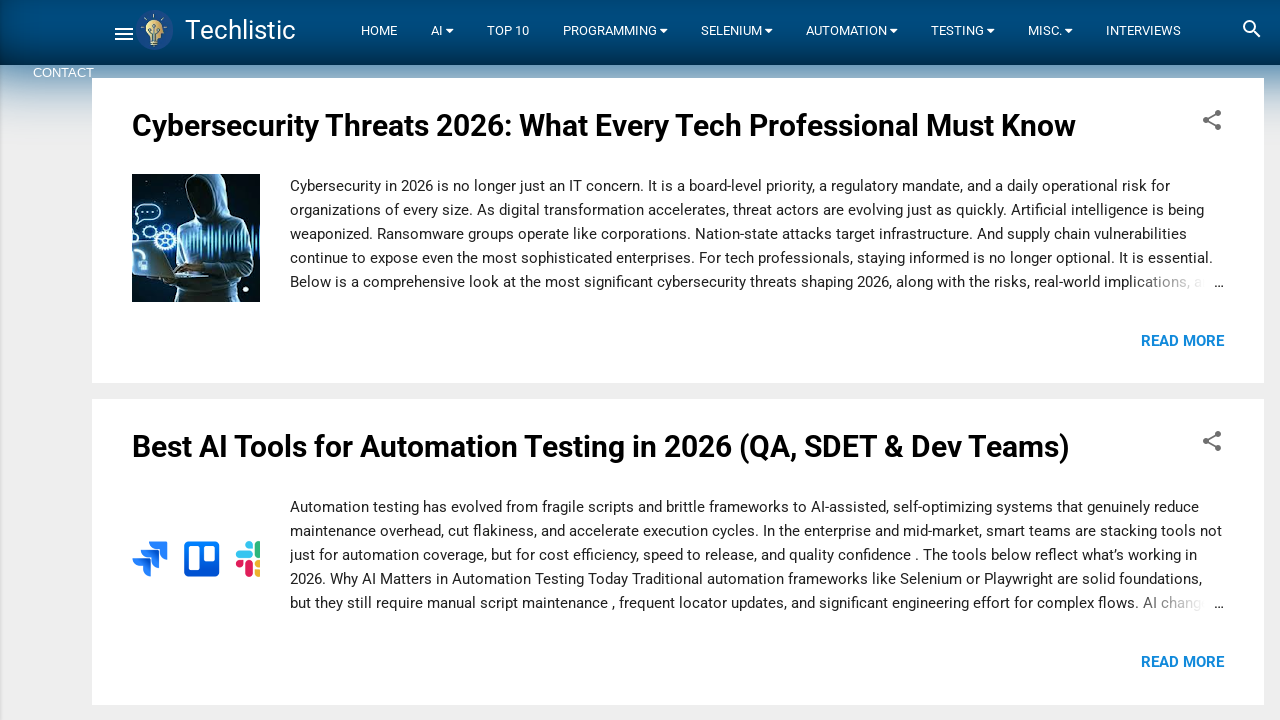

Clicked on Contact link at (64, 73) on xpath=//div[@class='overflowable-contents']//a[normalize-space()='Contact']
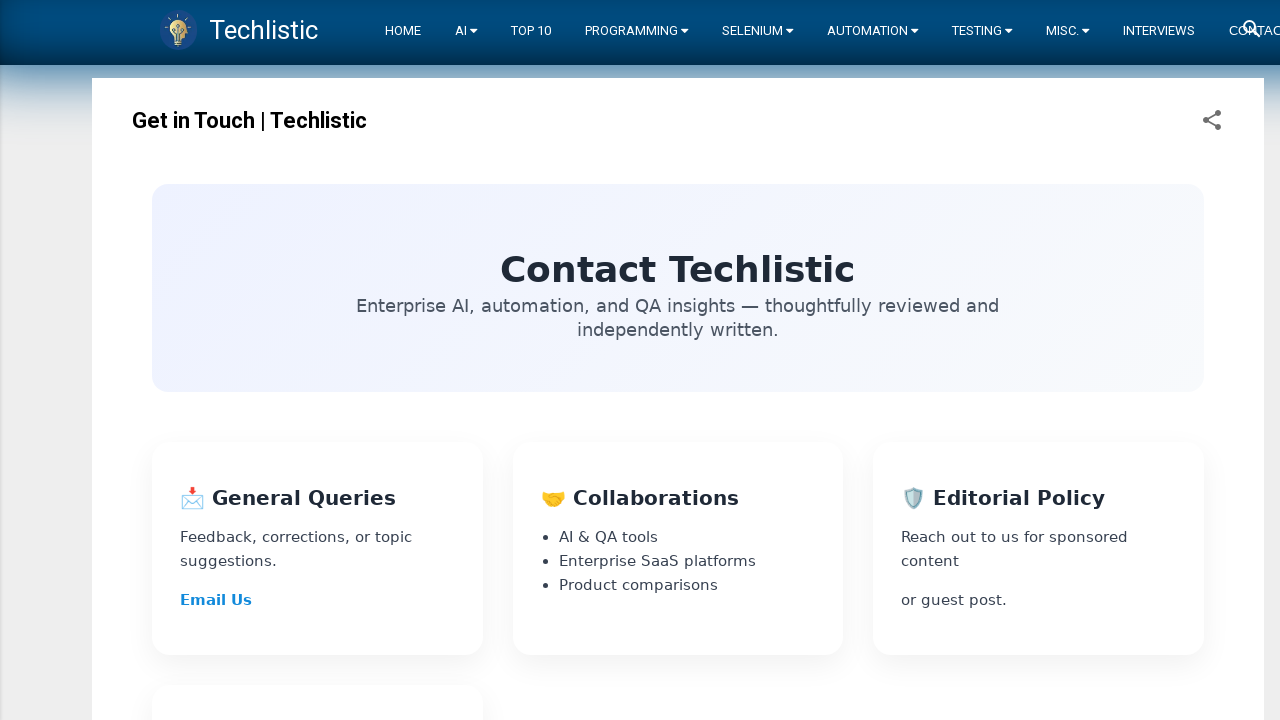

Contact page loaded
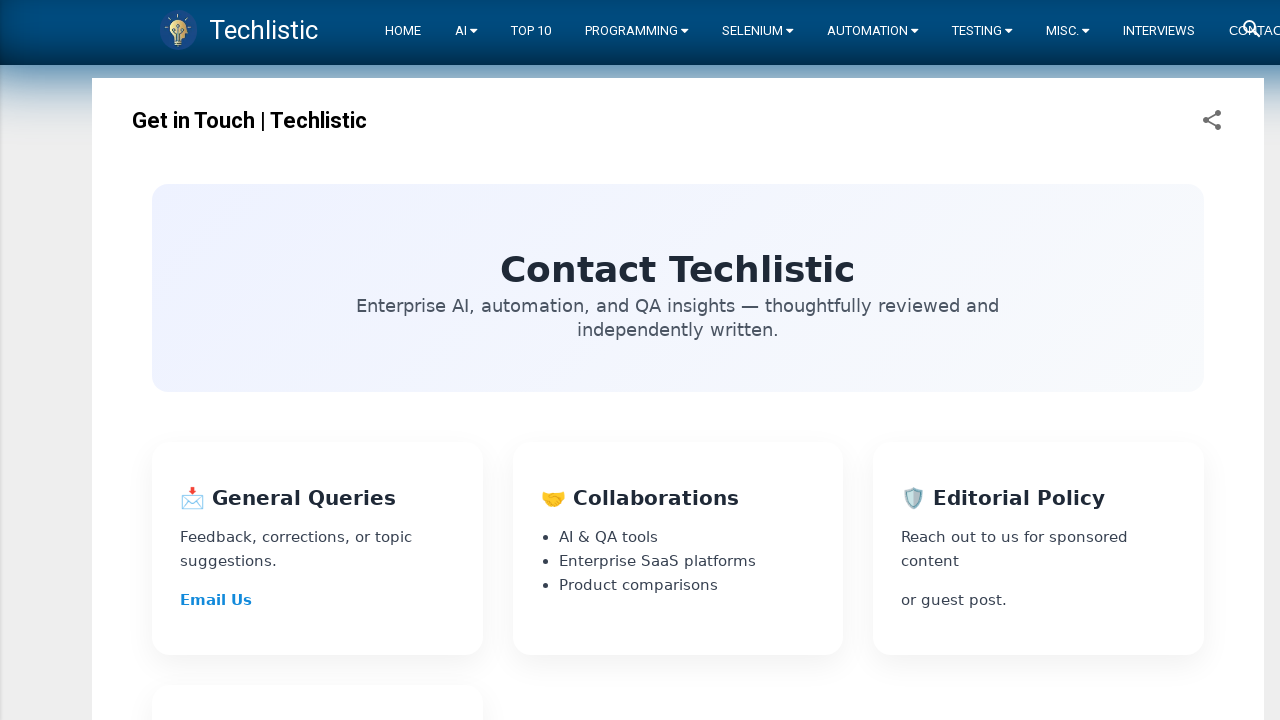

Navigated back to previous page
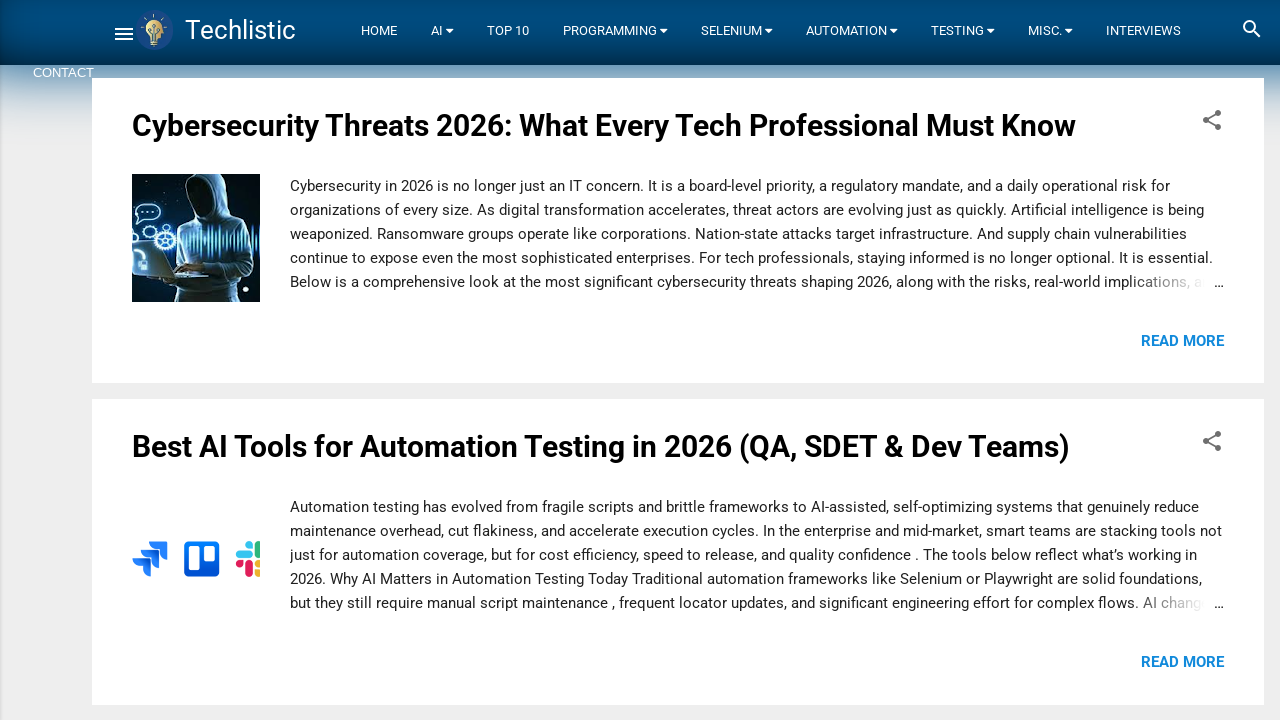

Previous page loaded after back navigation
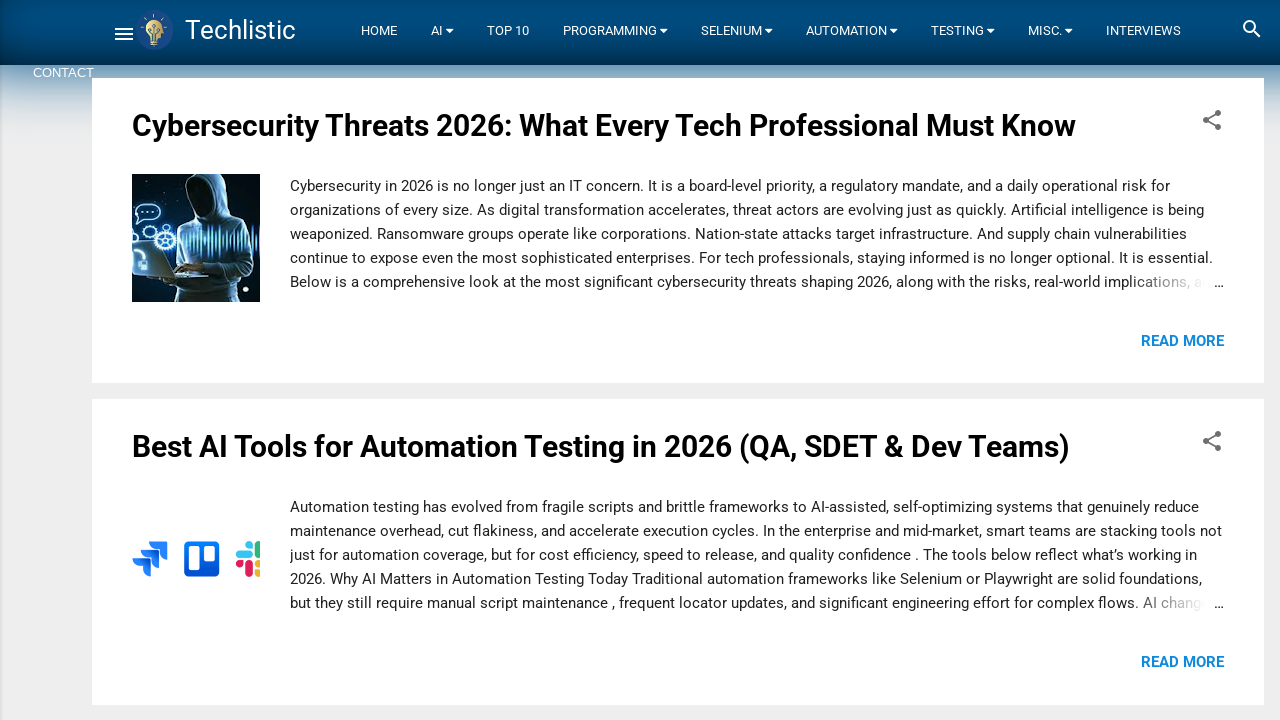

Navigated forward to Contact page
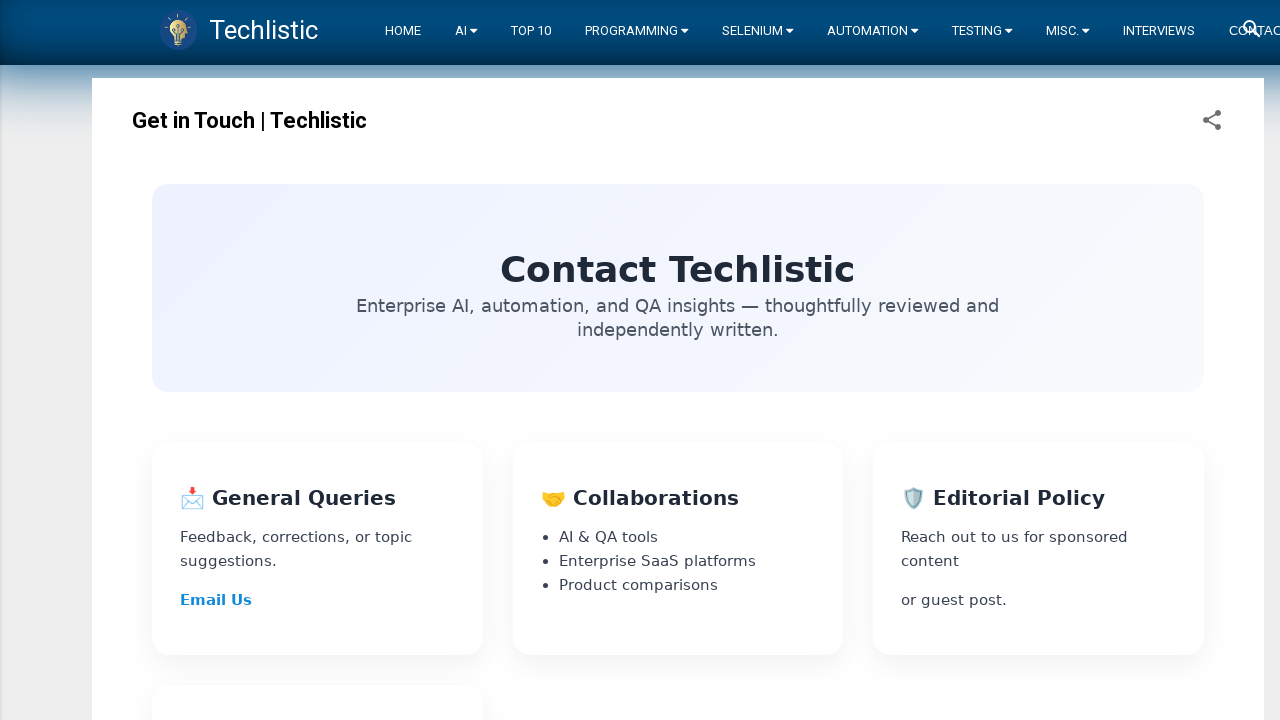

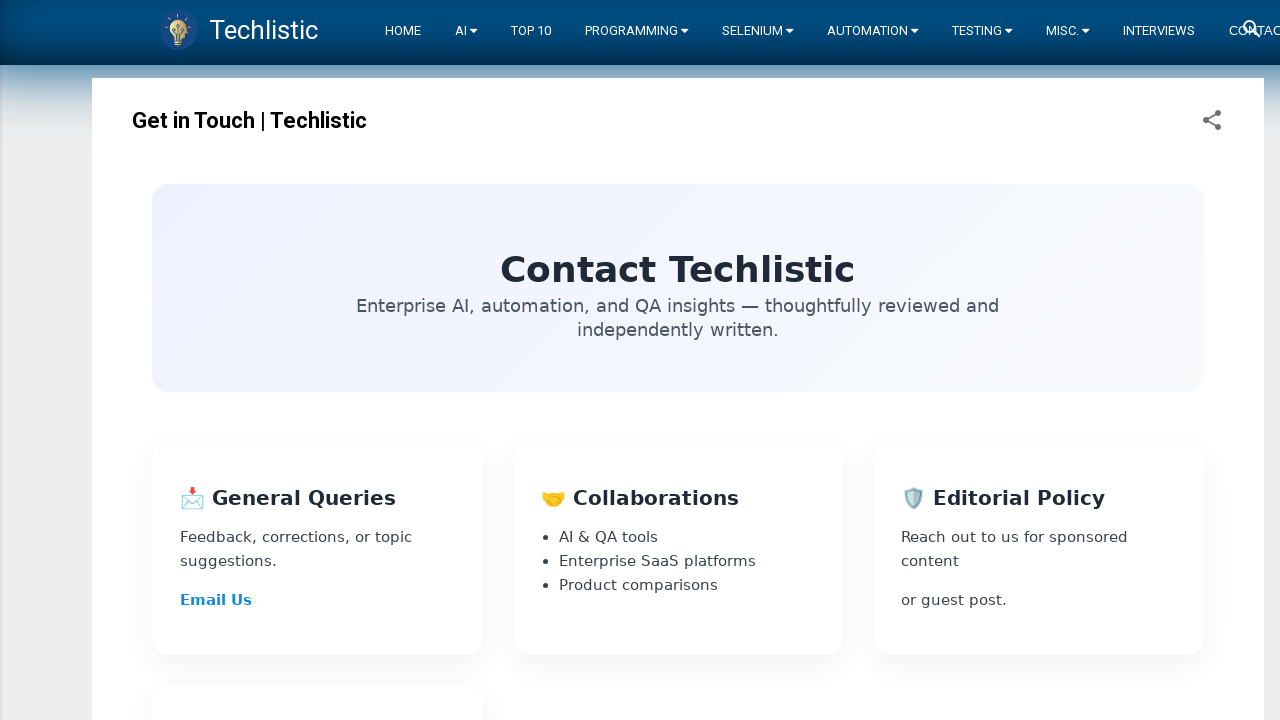